Tests scrolling functionality and validates the sum of values in a table by scrolling to the table, extracting values from the fourth column, and comparing the calculated sum with the displayed total

Starting URL: https://rahulshettyacademy.com/AutomationPractice/

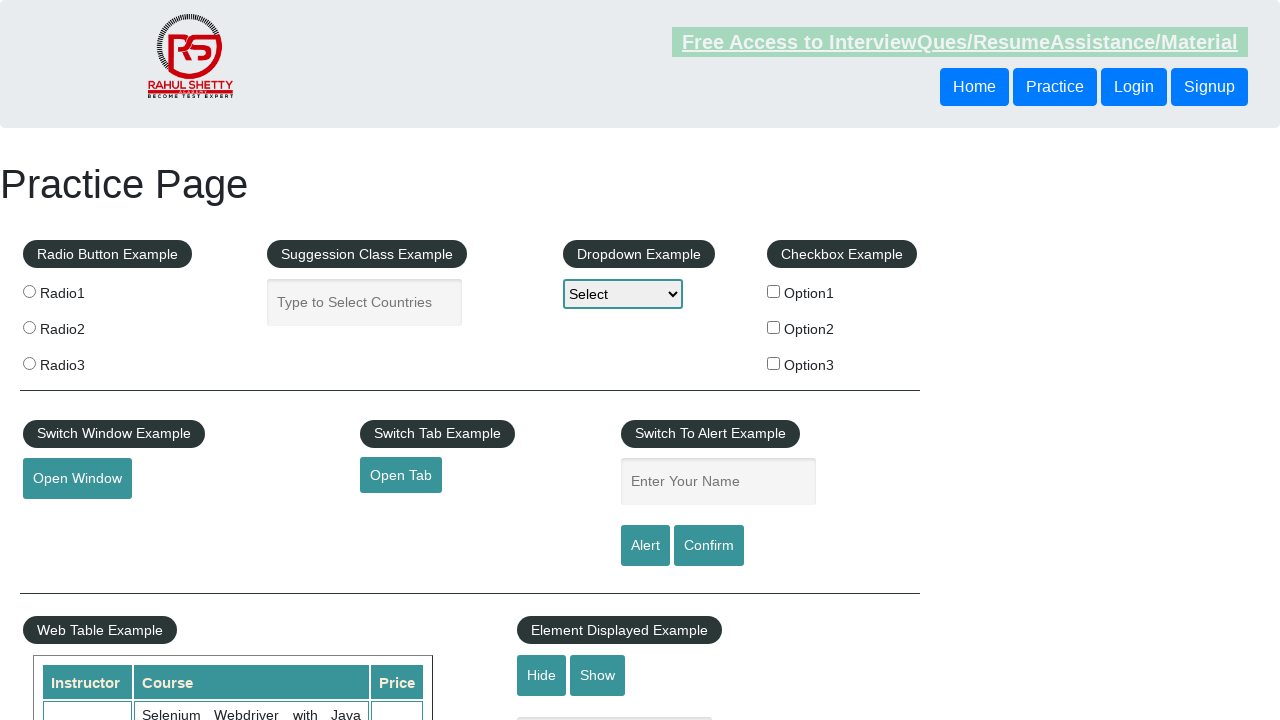

Scrolled page down 500 pixels
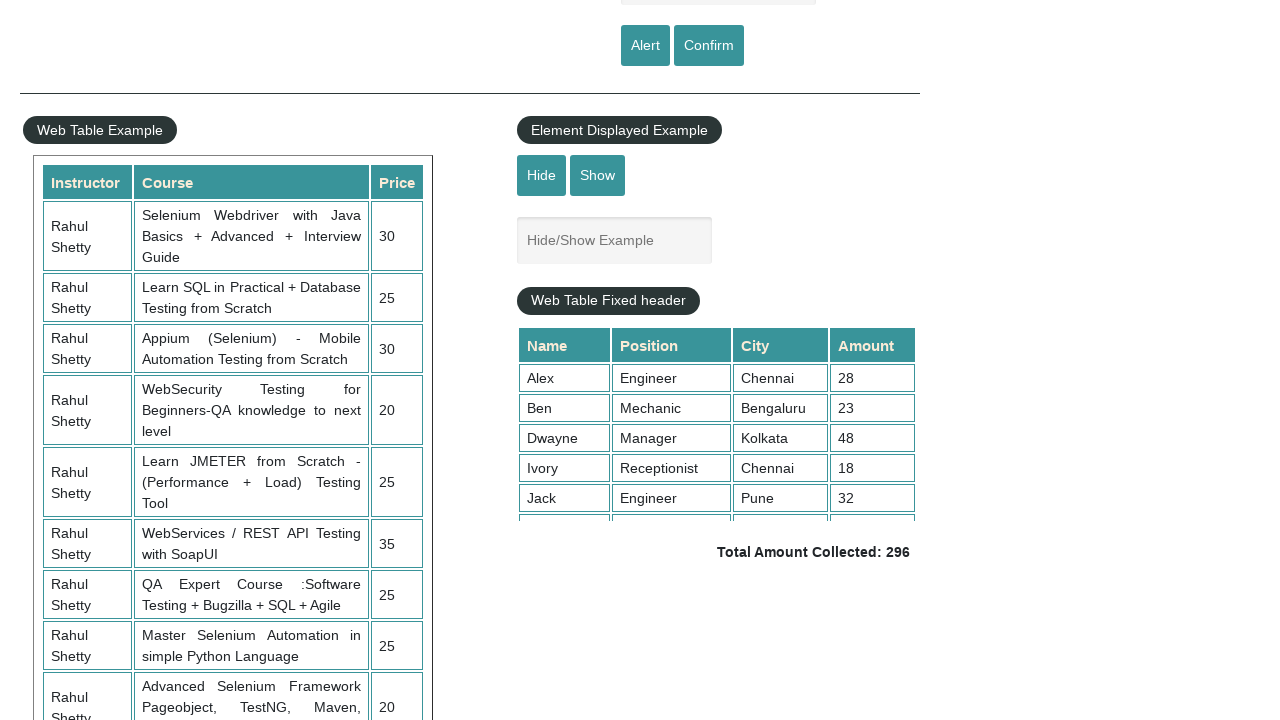

Scrolled table container to position 1000
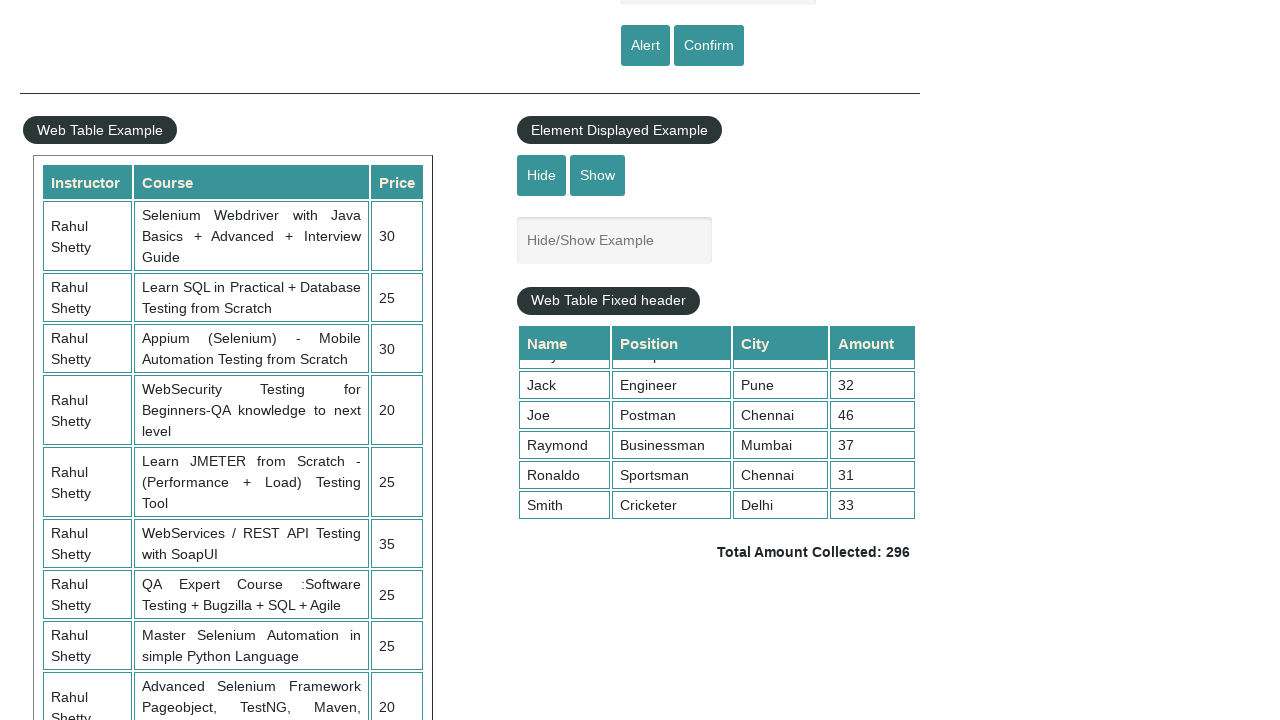

Extracted all values from 4th column of table
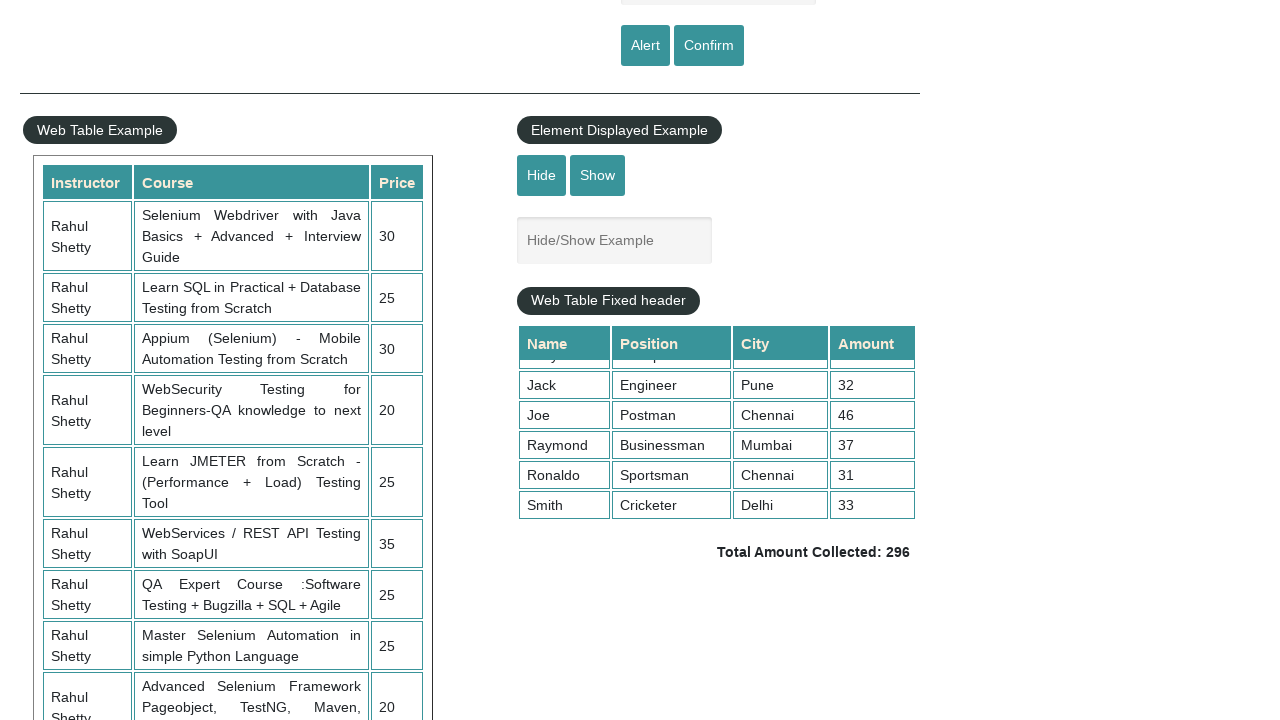

Calculated sum of all 4th column values: 296
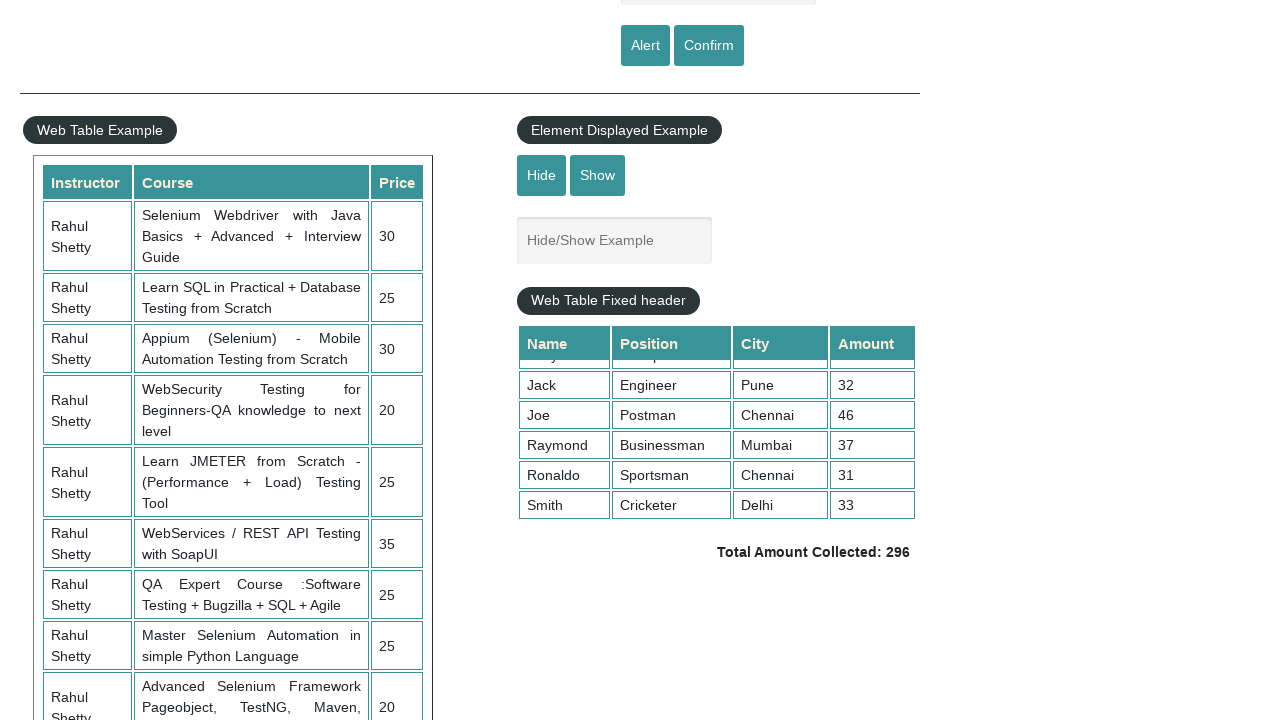

Retrieved displayed total amount text
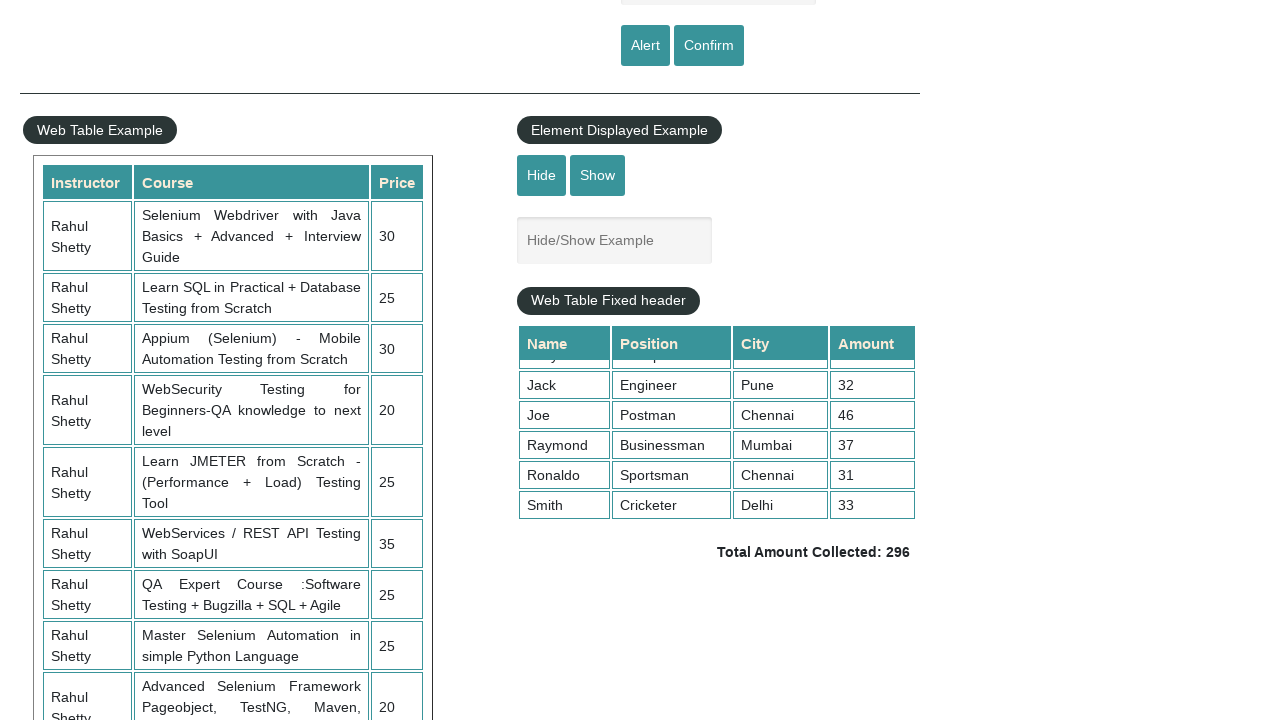

Parsed expected total value: 296
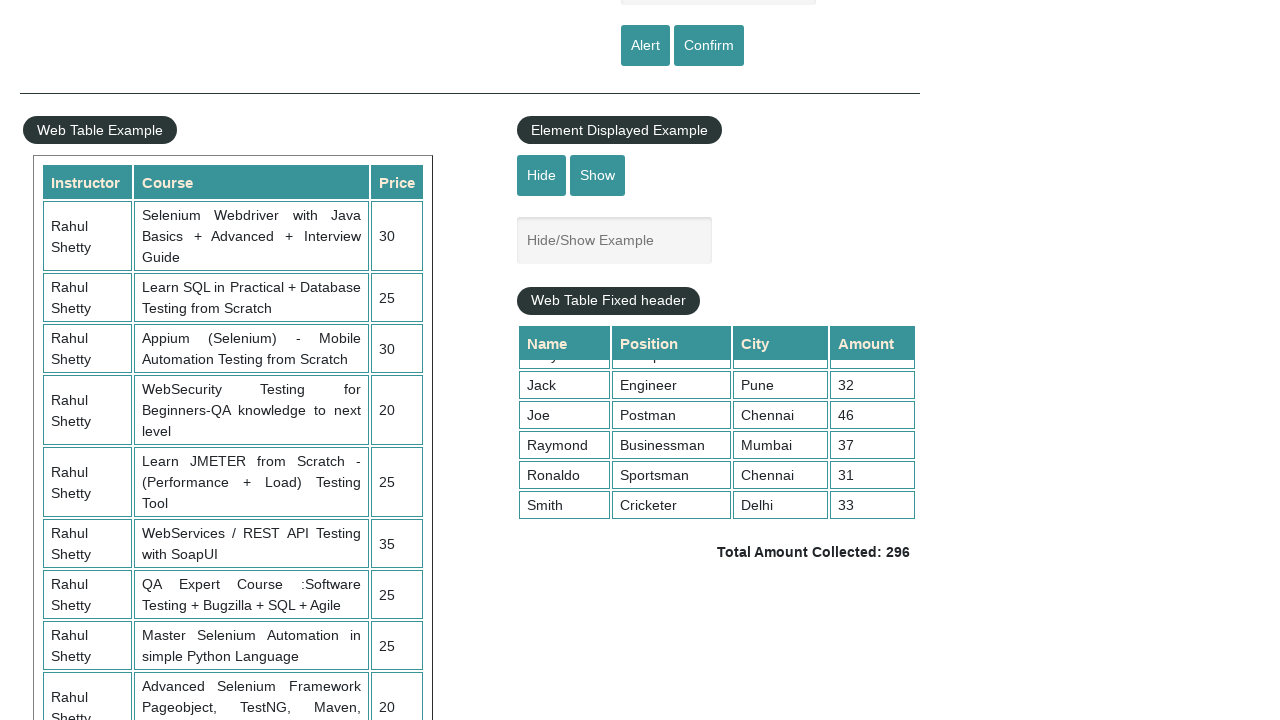

Verified calculated sum (296) matches displayed total (296)
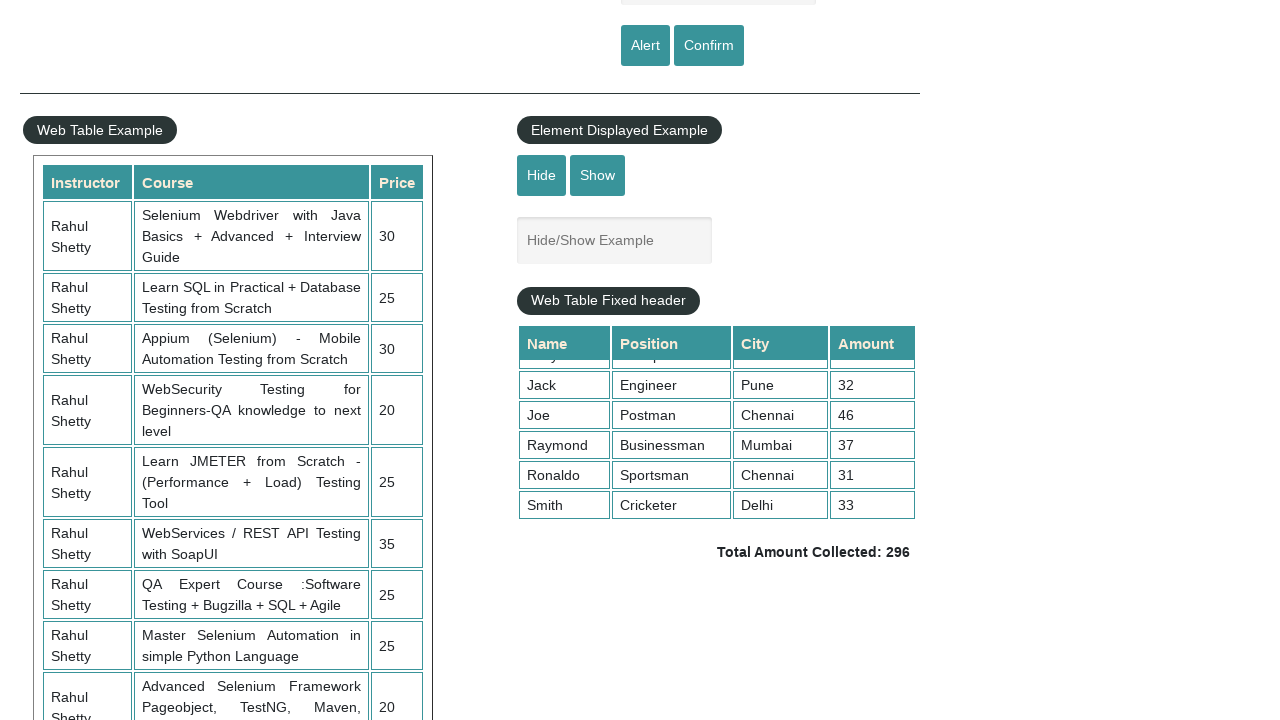

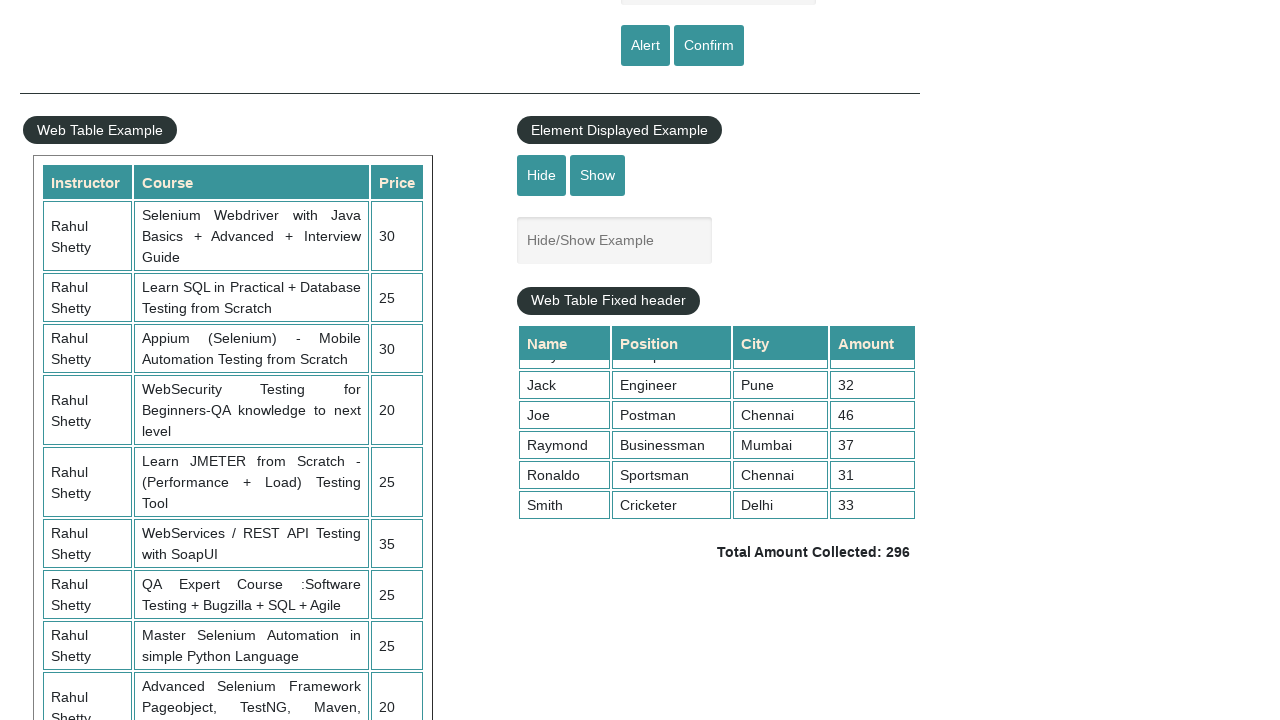